Verifies that the password input field is present and visible on the login page

Starting URL: https://accounts.craigslist.org/login

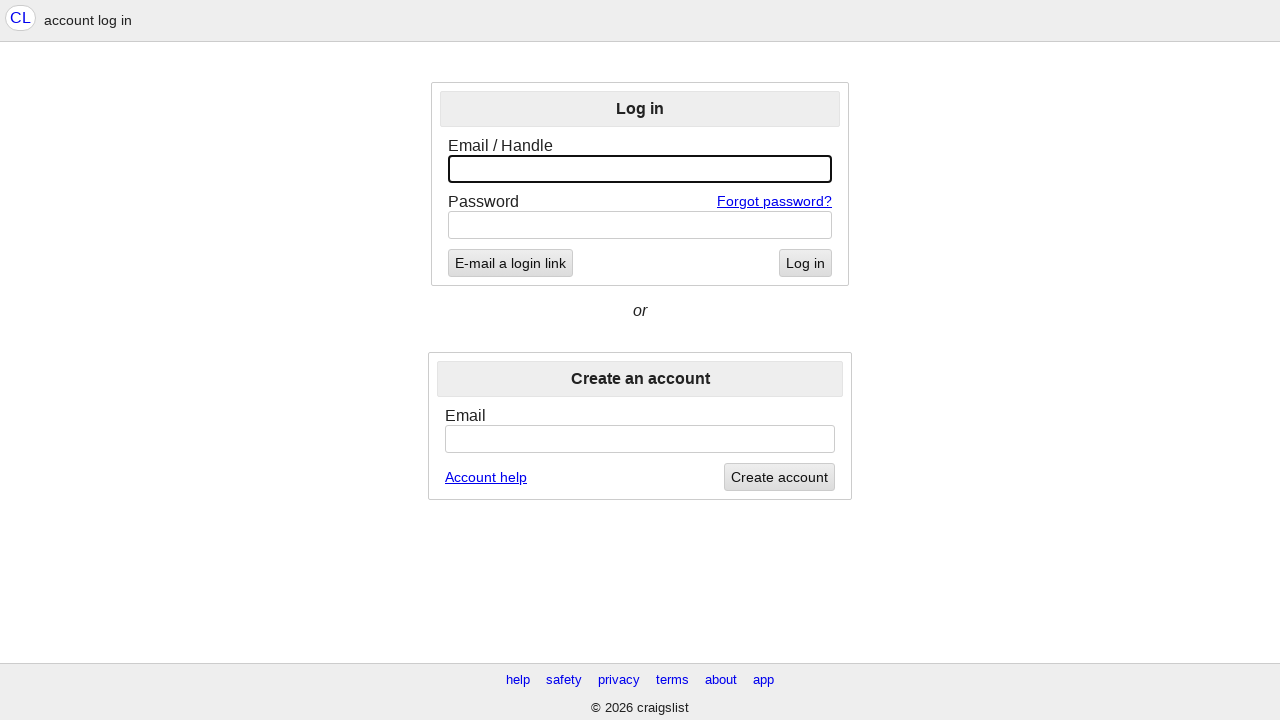

Navigated to Craigslist login page
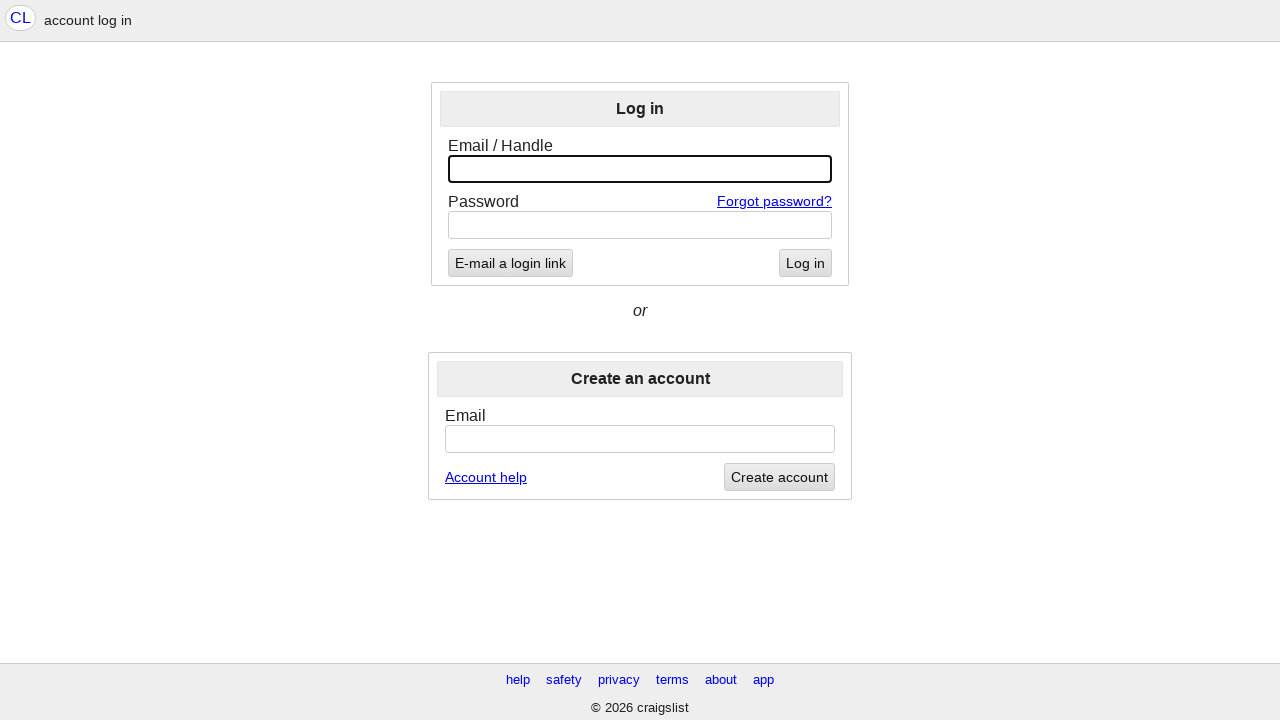

Located password input field
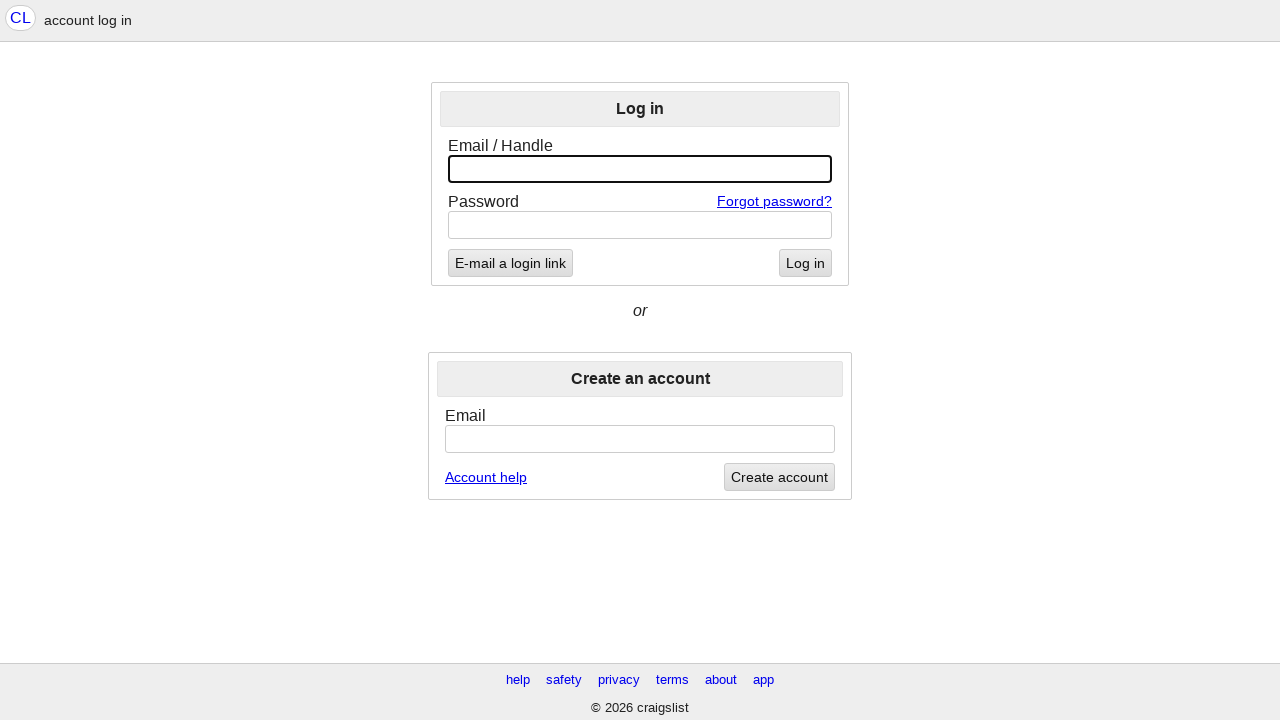

Verified that password field is visible
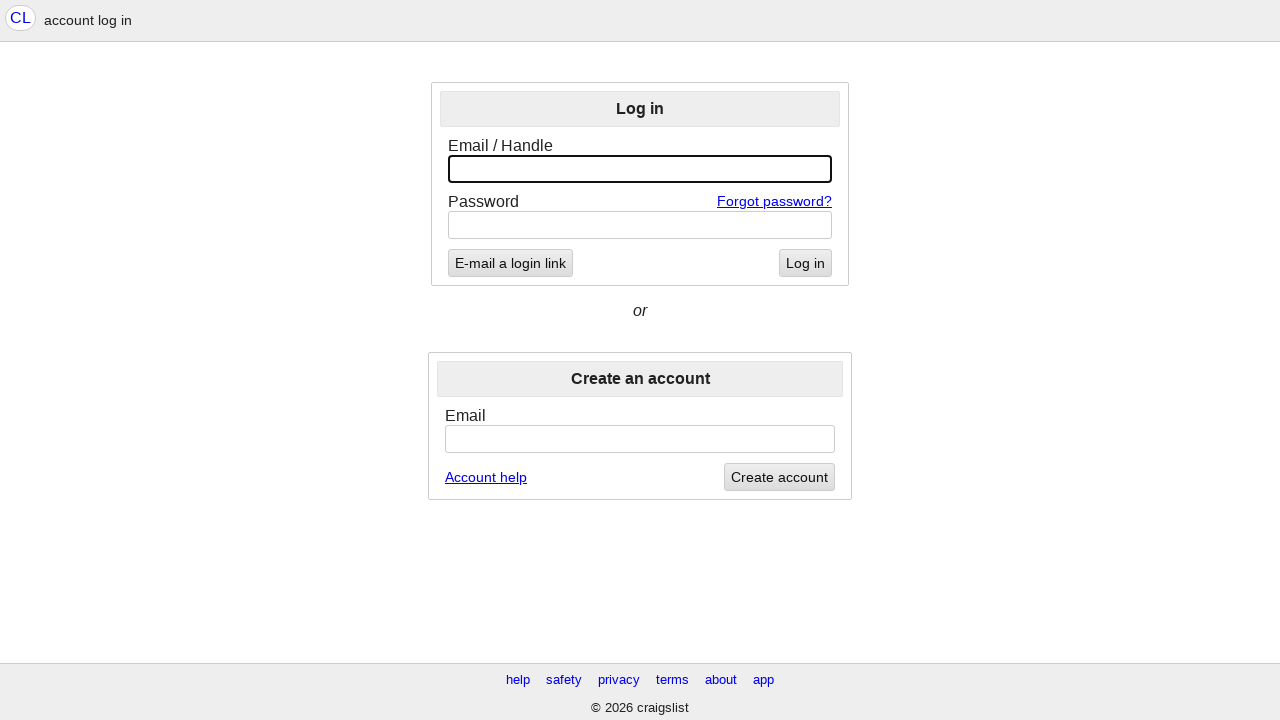

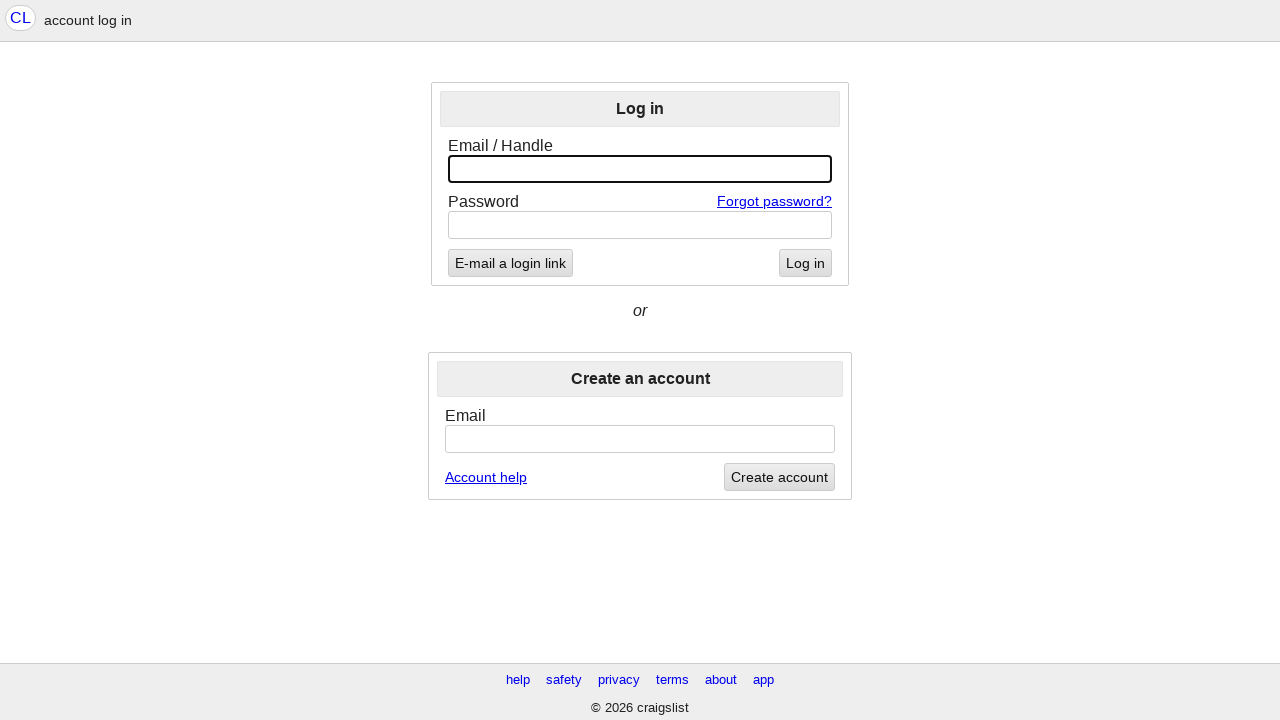